Tests the Pro Git book pages, verifying navigation, chapter dropdowns, language switching, and repository links for different translations.

Starting URL: https://git-scm.com/book/

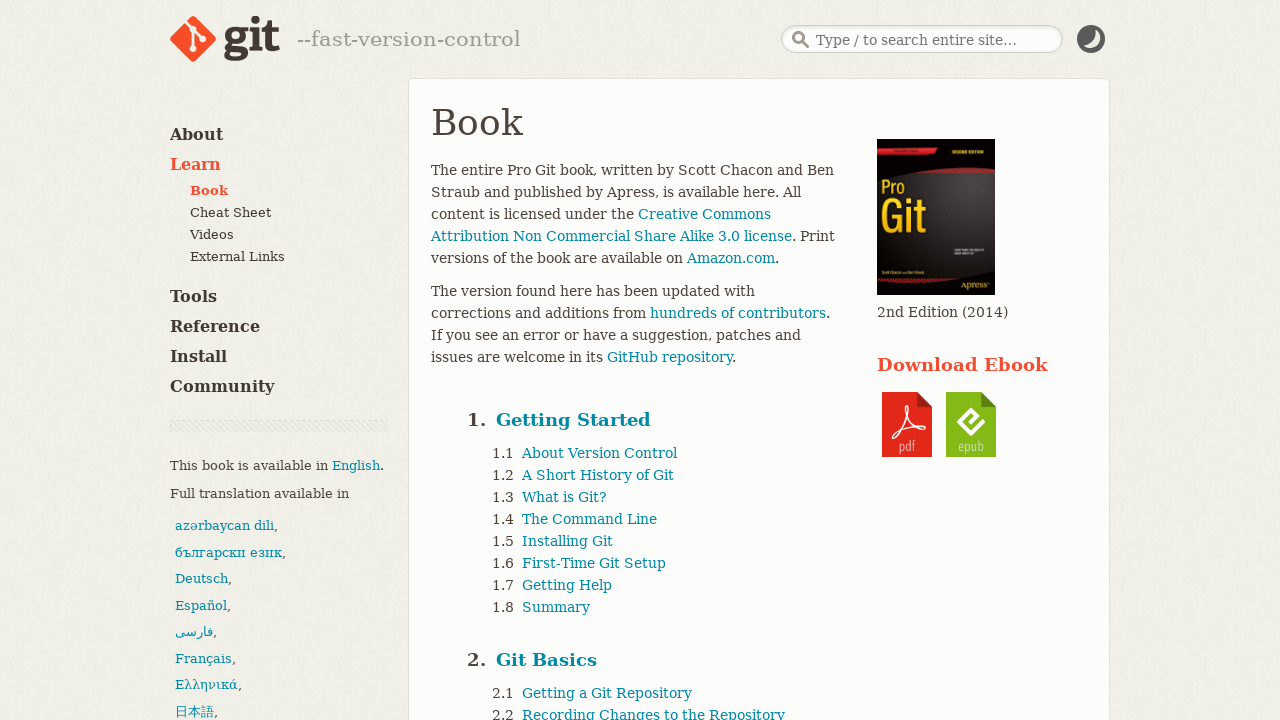

Waited for redirect to /book/en/v2 URL
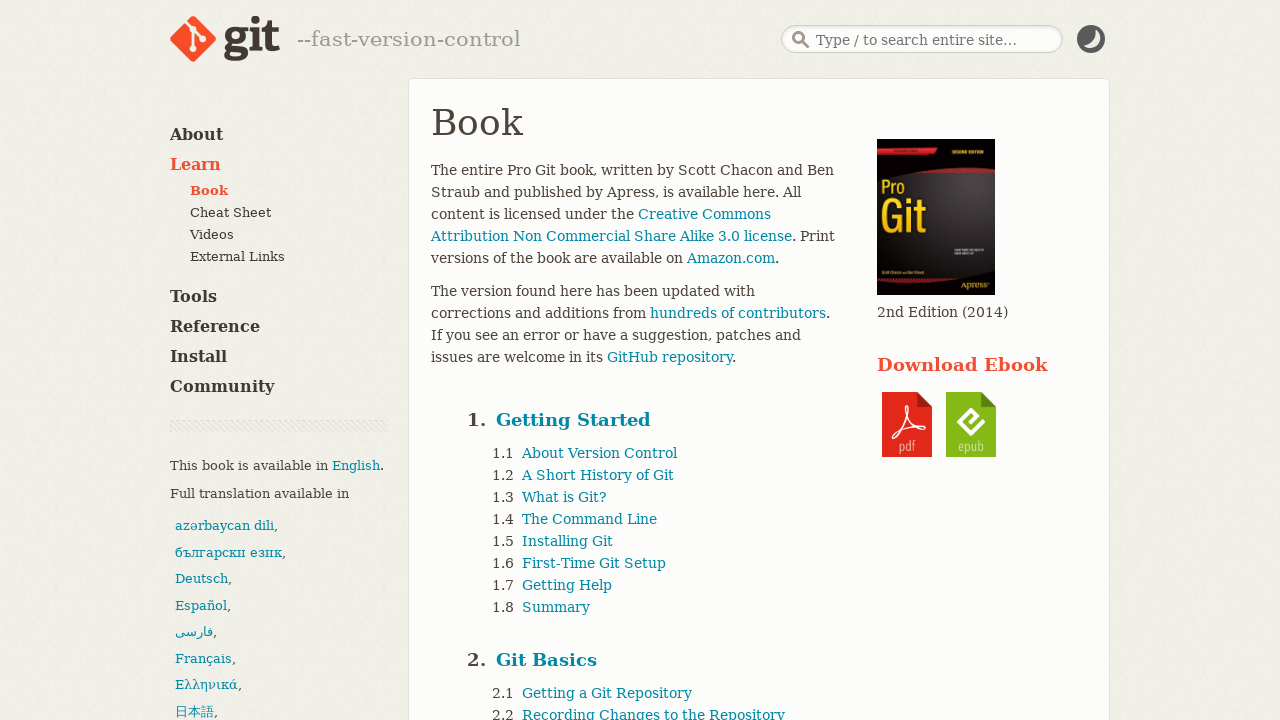

Verified GitHub repository link points to https://github.com/progit/progit2
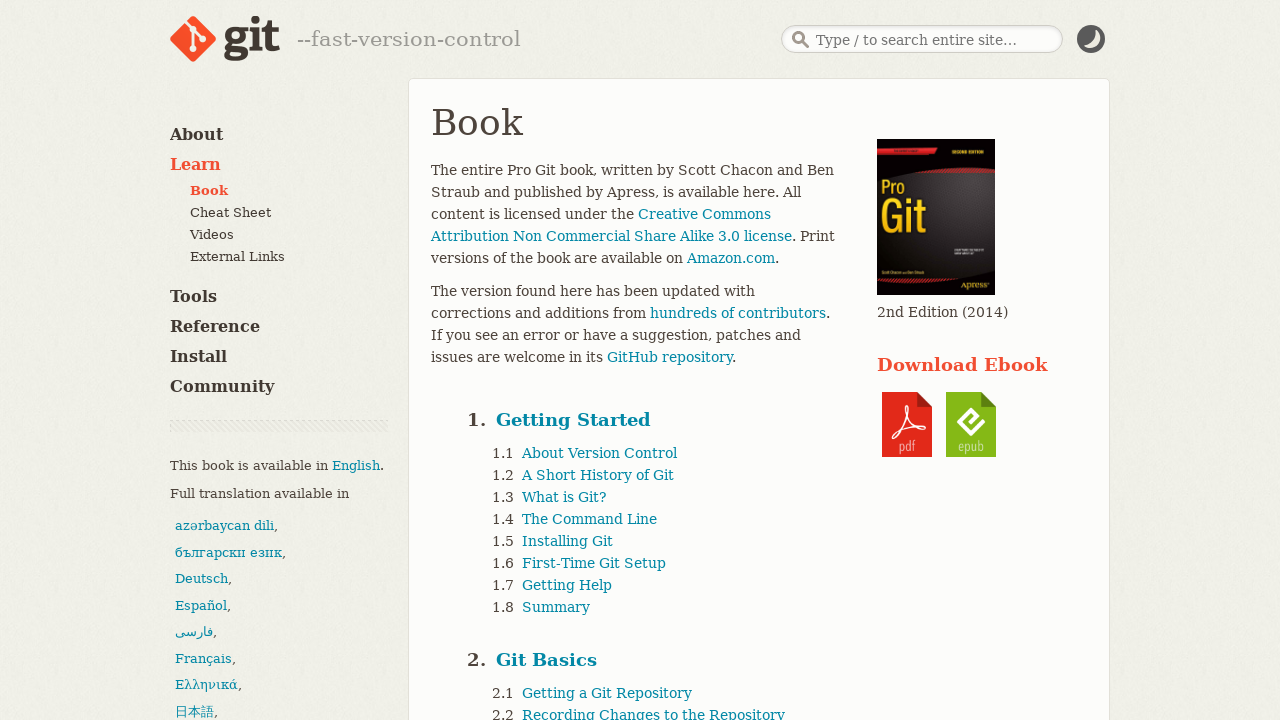

Clicked on Getting Started link at (574, 420) on internal:role=link[name="Getting Started"i]
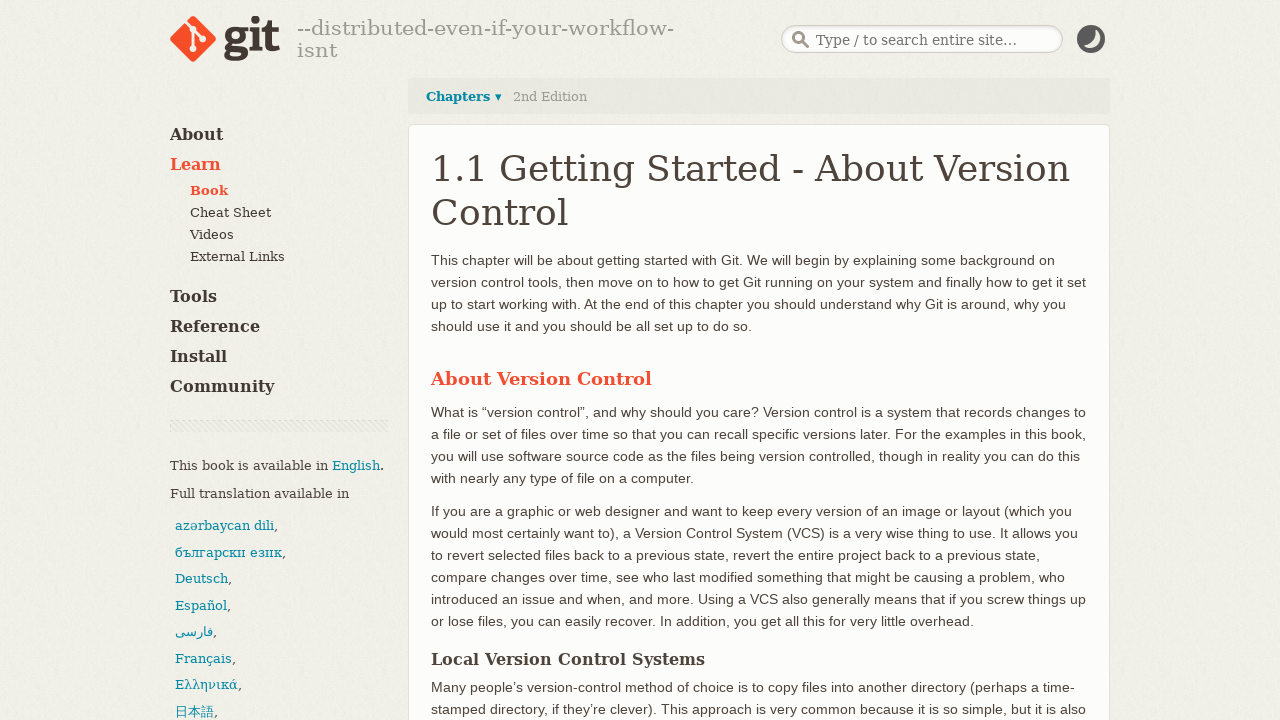

Waited for navigation to Getting Started section
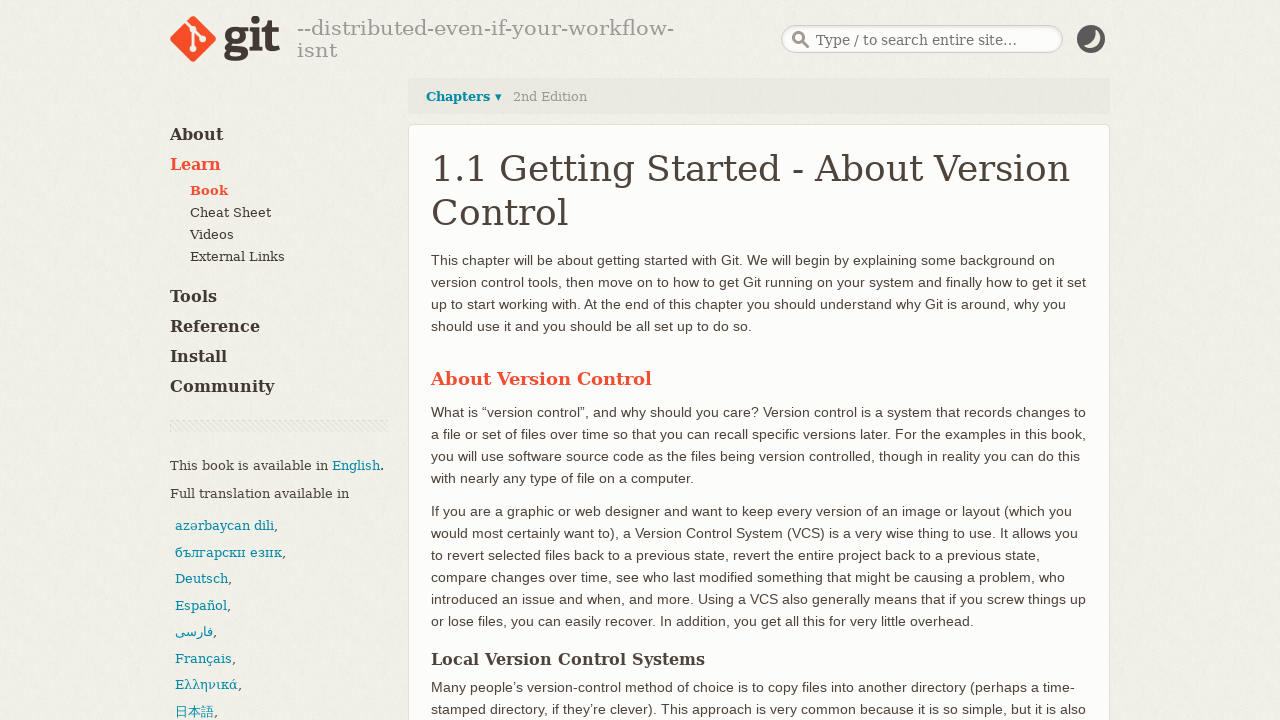

Verified chapters dropdown is initially hidden
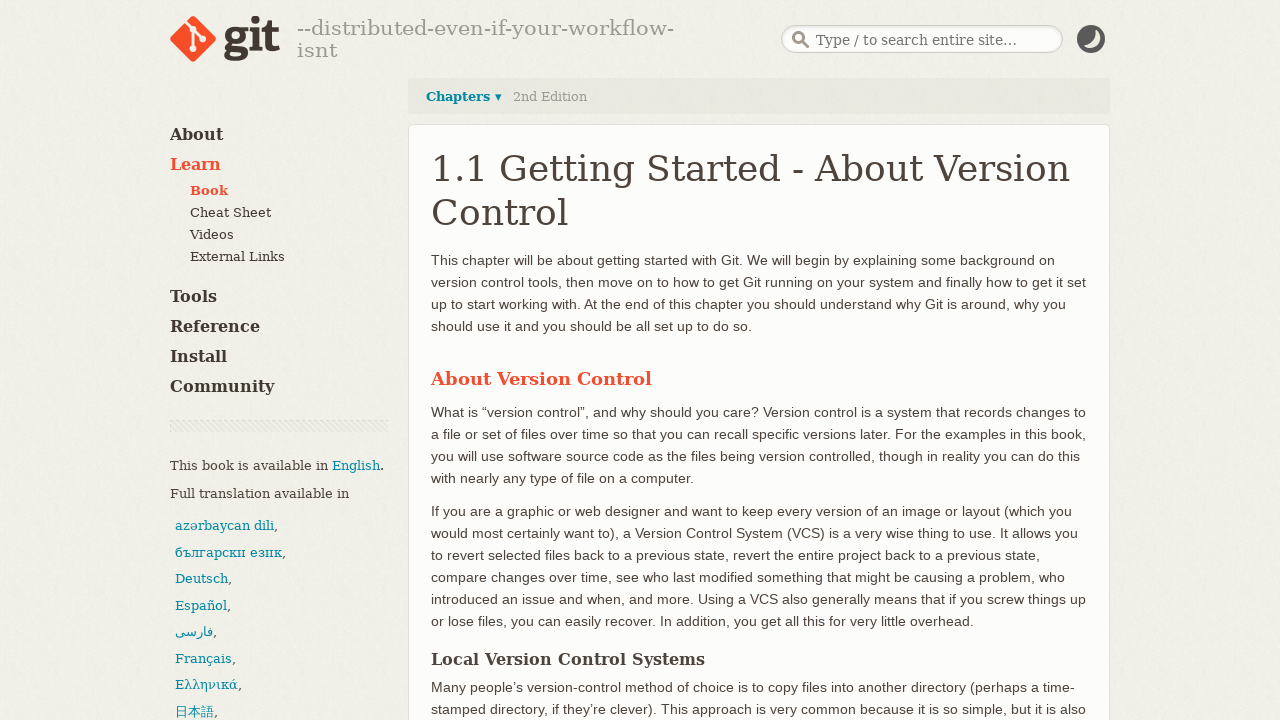

Clicked Chapters button to open dropdown at (464, 96) on internal:role=link[name="Chapters"i]
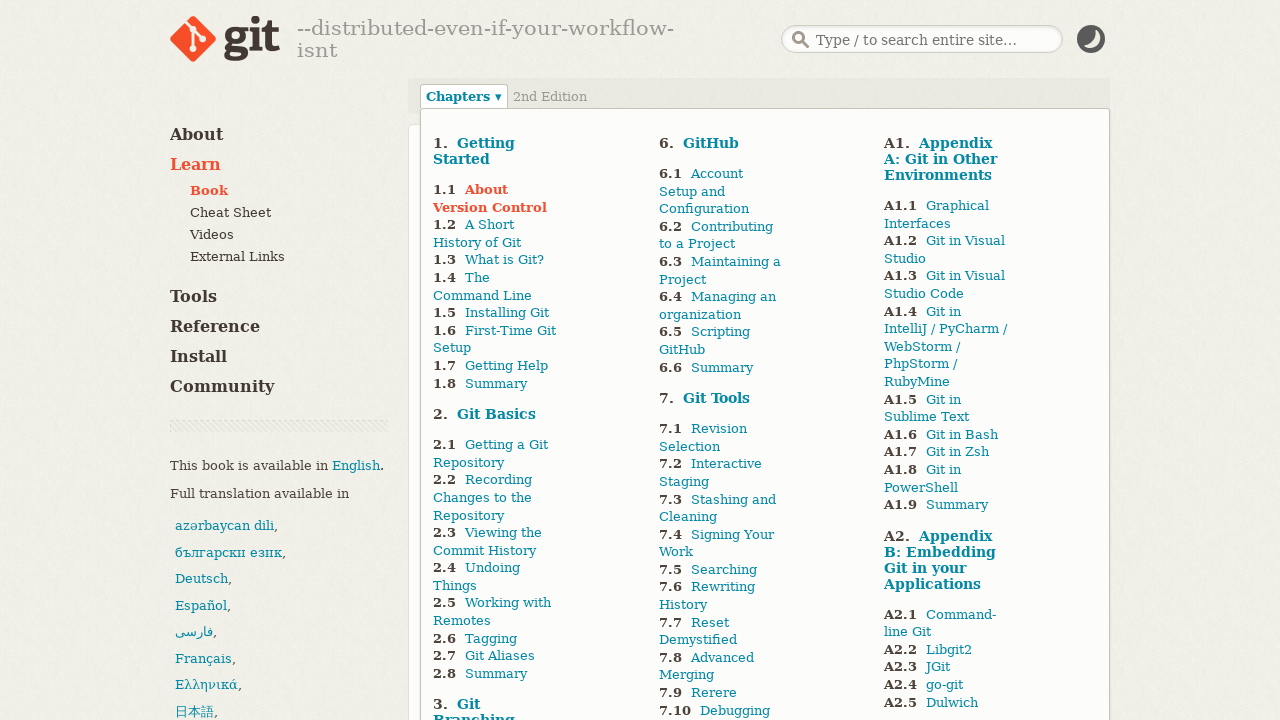

Verified chapters dropdown is now visible
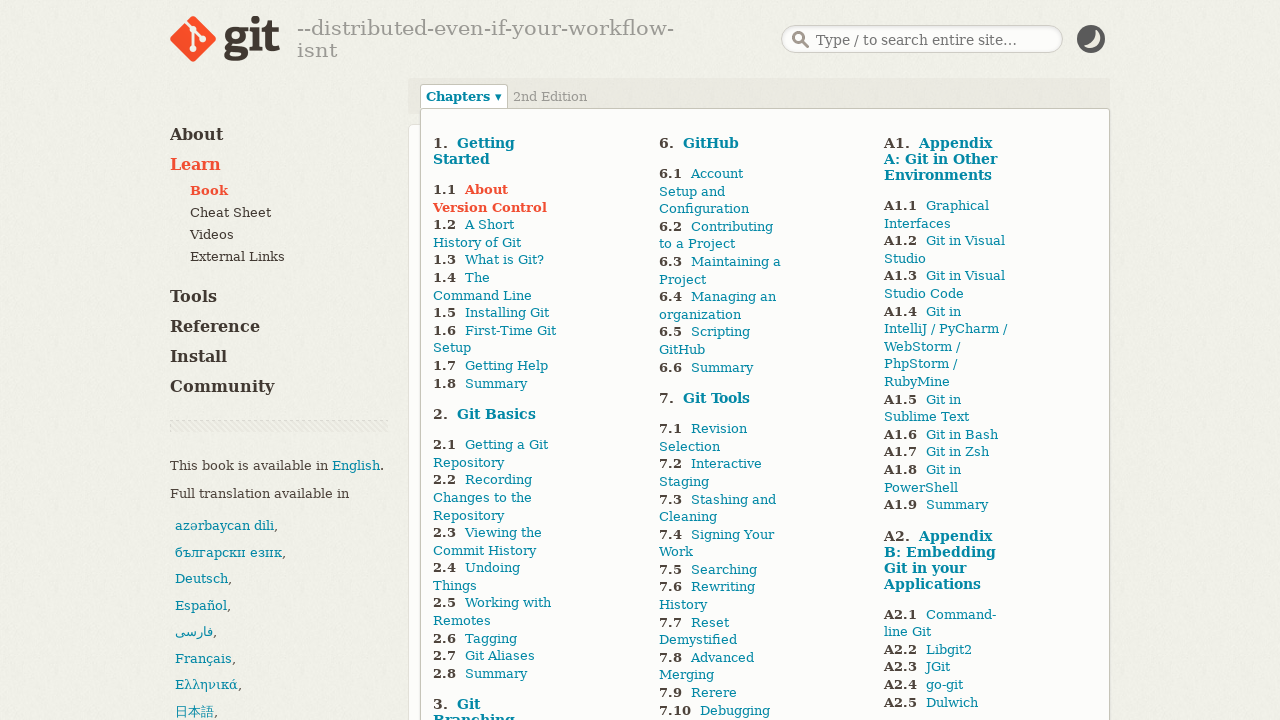

Verified About Version Control section is marked as active
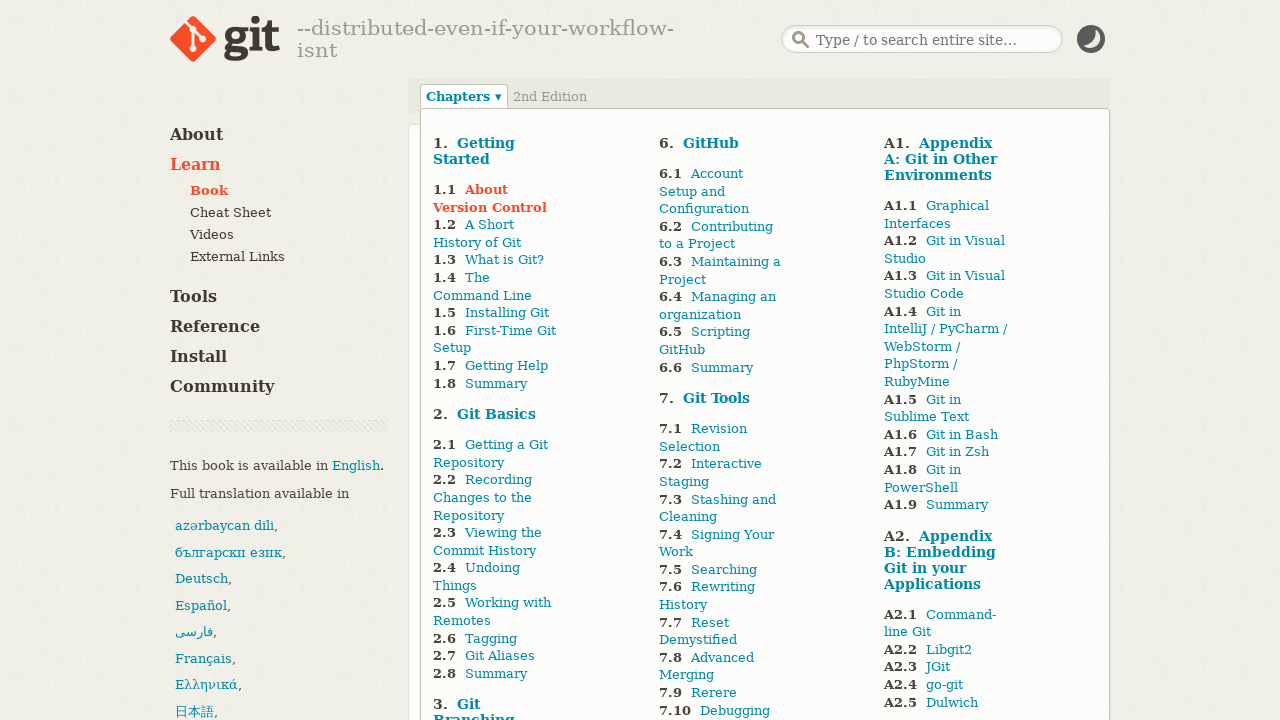

Verified only one active section exists in dropdown
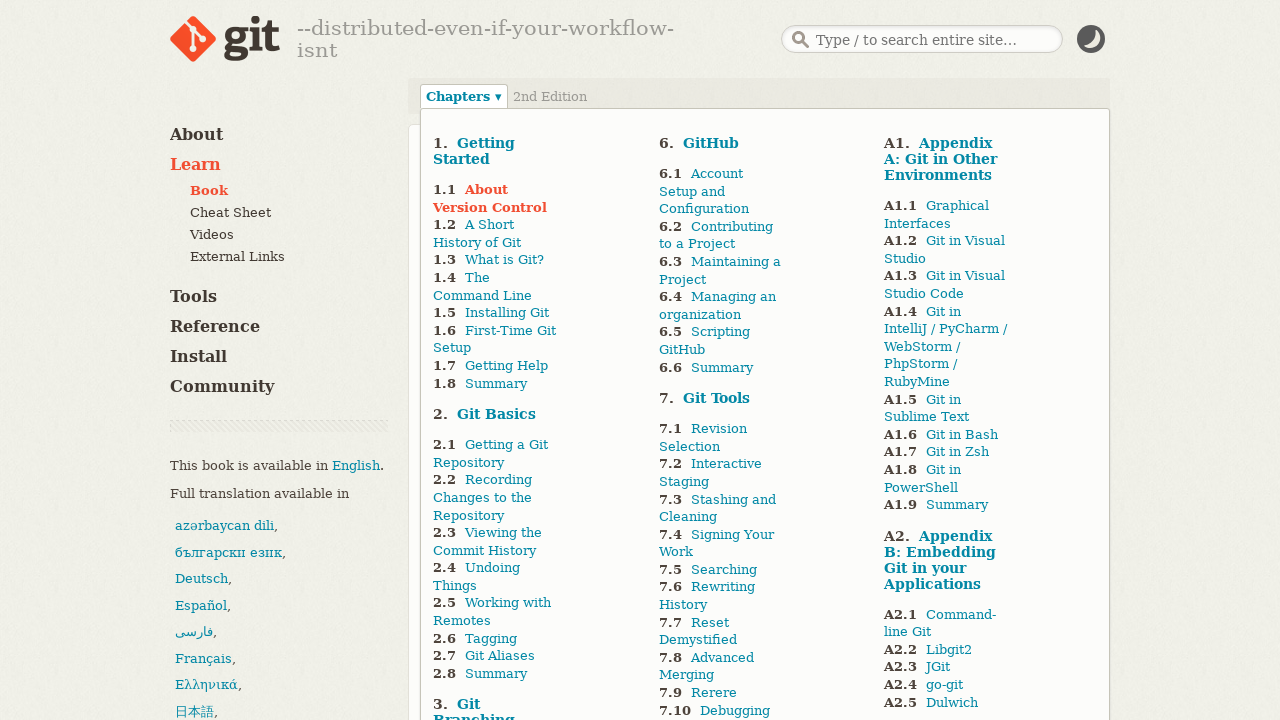

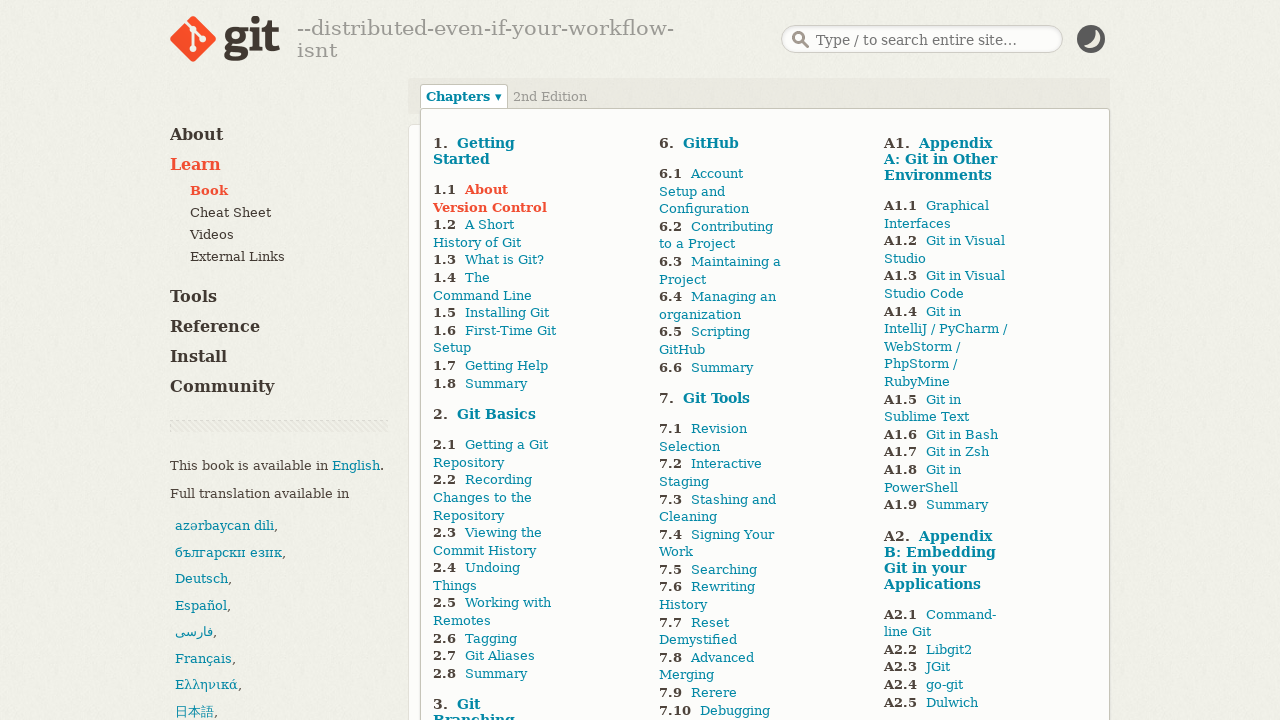